Tests Mailchimp signup form with a randomly generated username, verifying error handling.

Starting URL: https://login.mailchimp.com/signup/

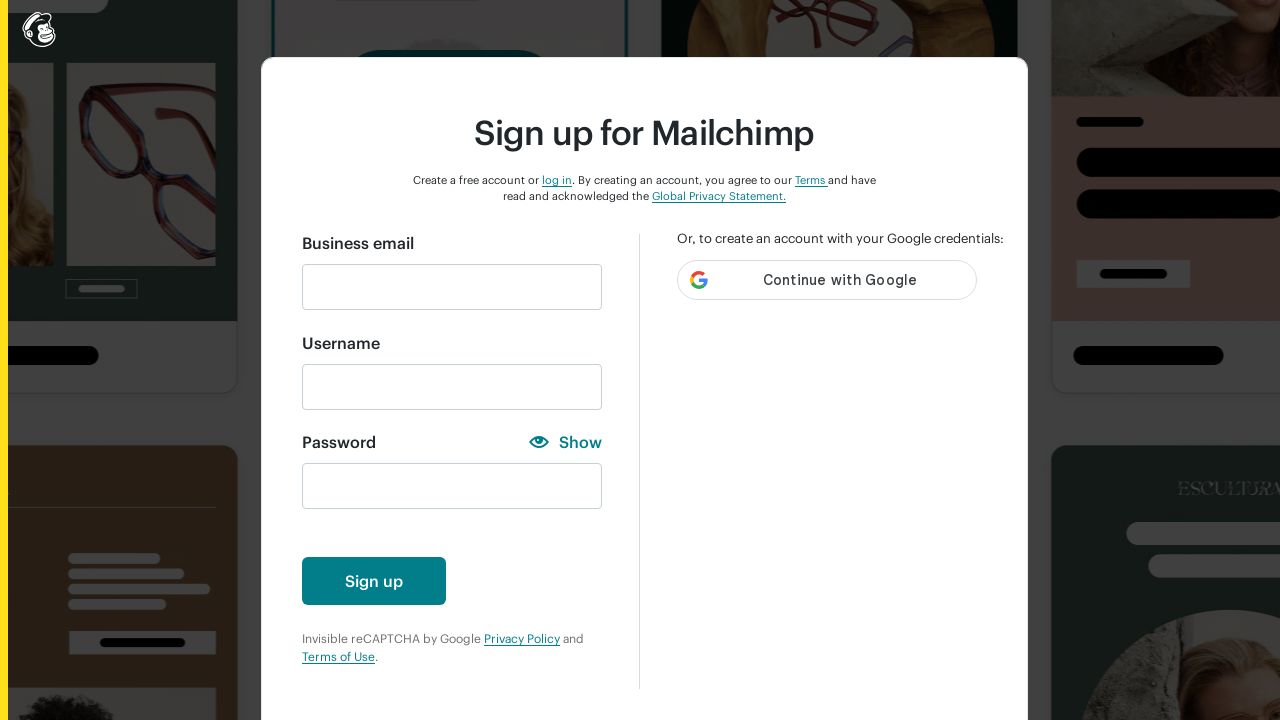

Filled email field with 'randomtest5573@example.com' on input[name='email']
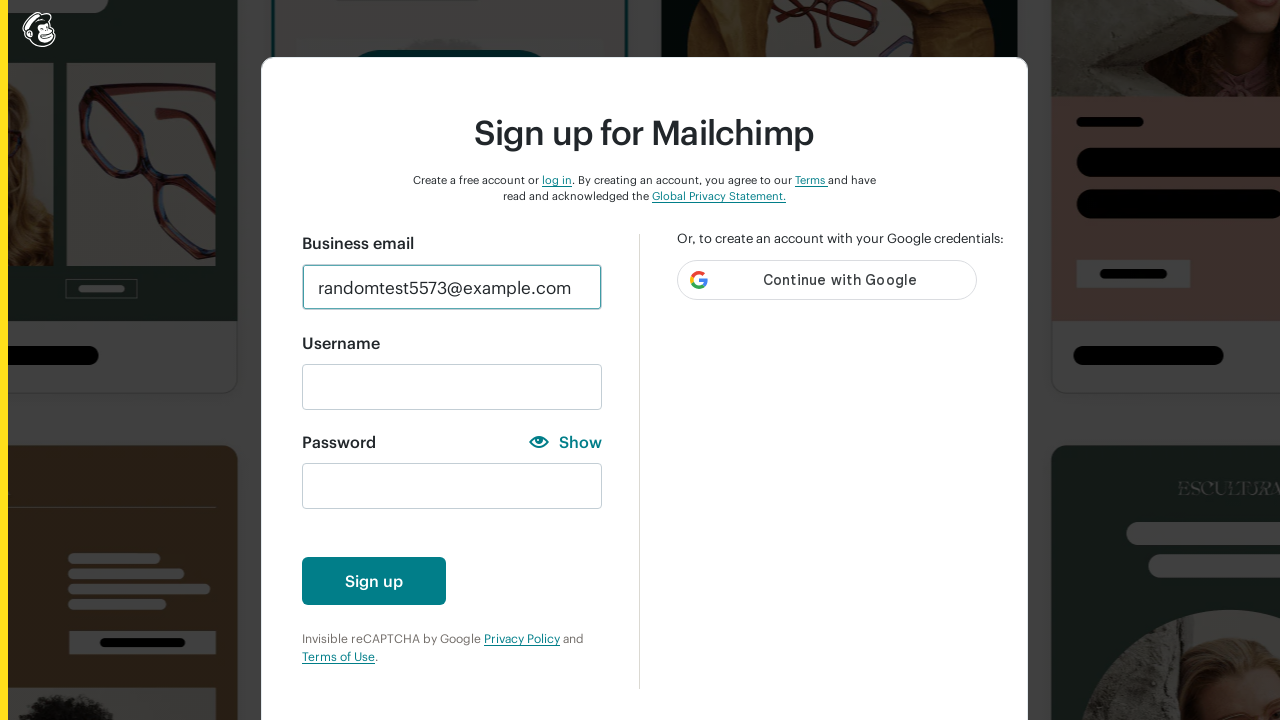

Filled username field with randomly generated username 'lars_xK9mPqR2vN' on input[name='username']
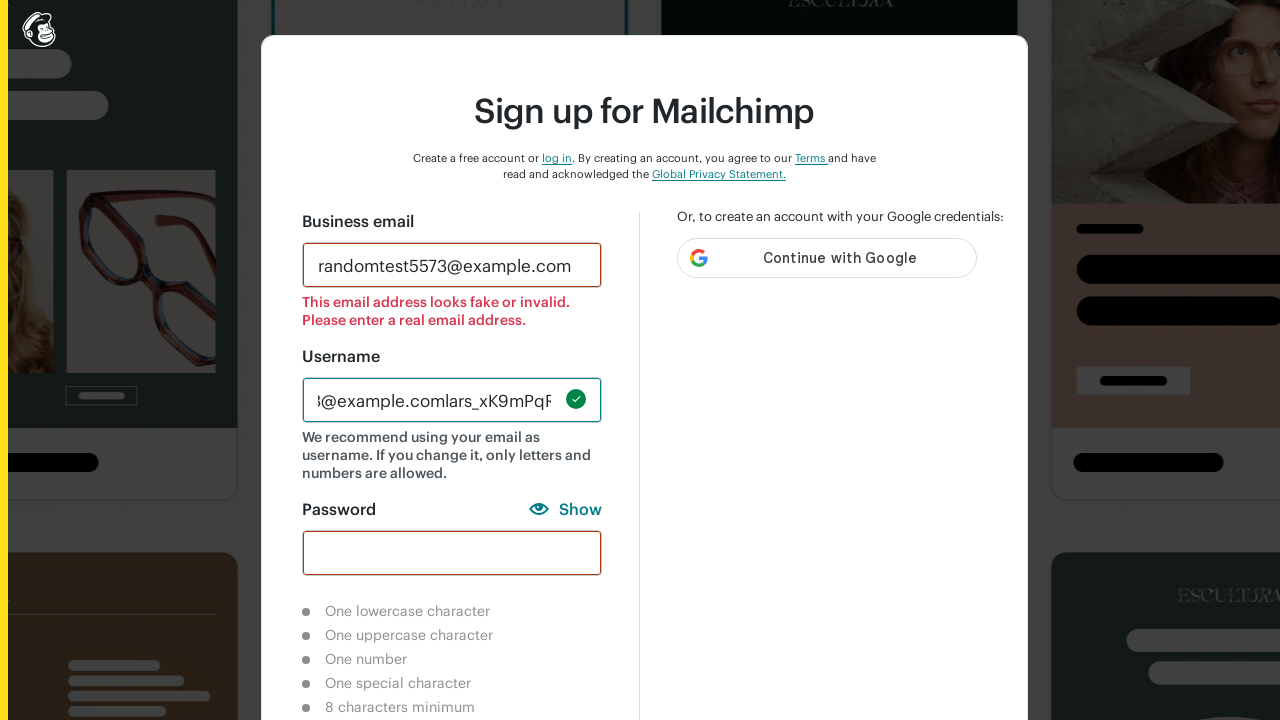

Filled password field with 'RandomPass456!' on input[name='password']
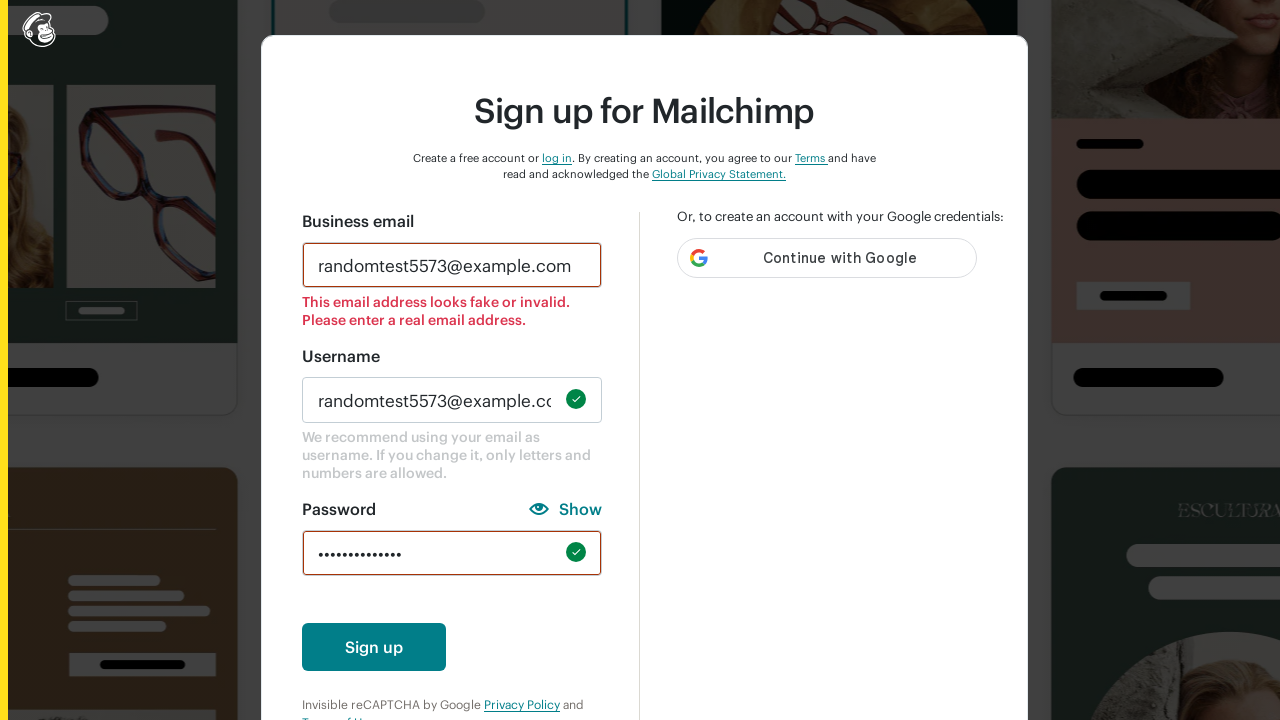

Submitted signup form by pressing Enter on password field on input[name='password']
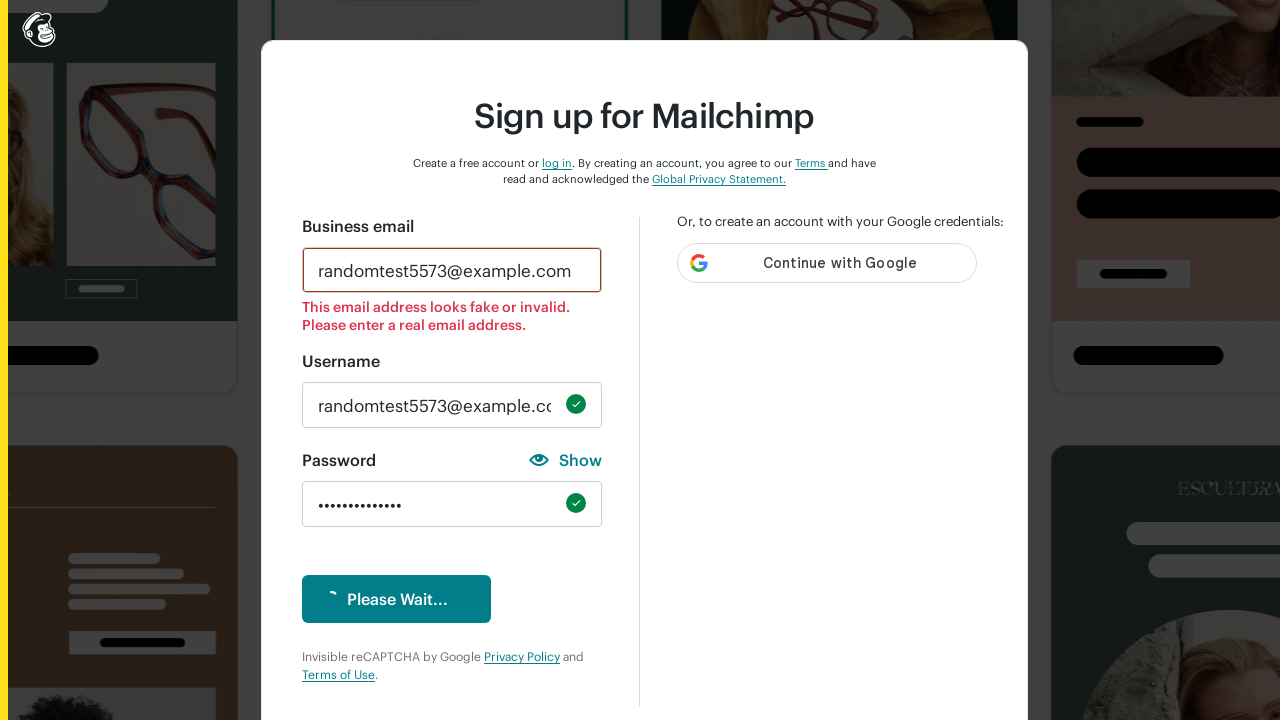

Invalid error message displayed on form
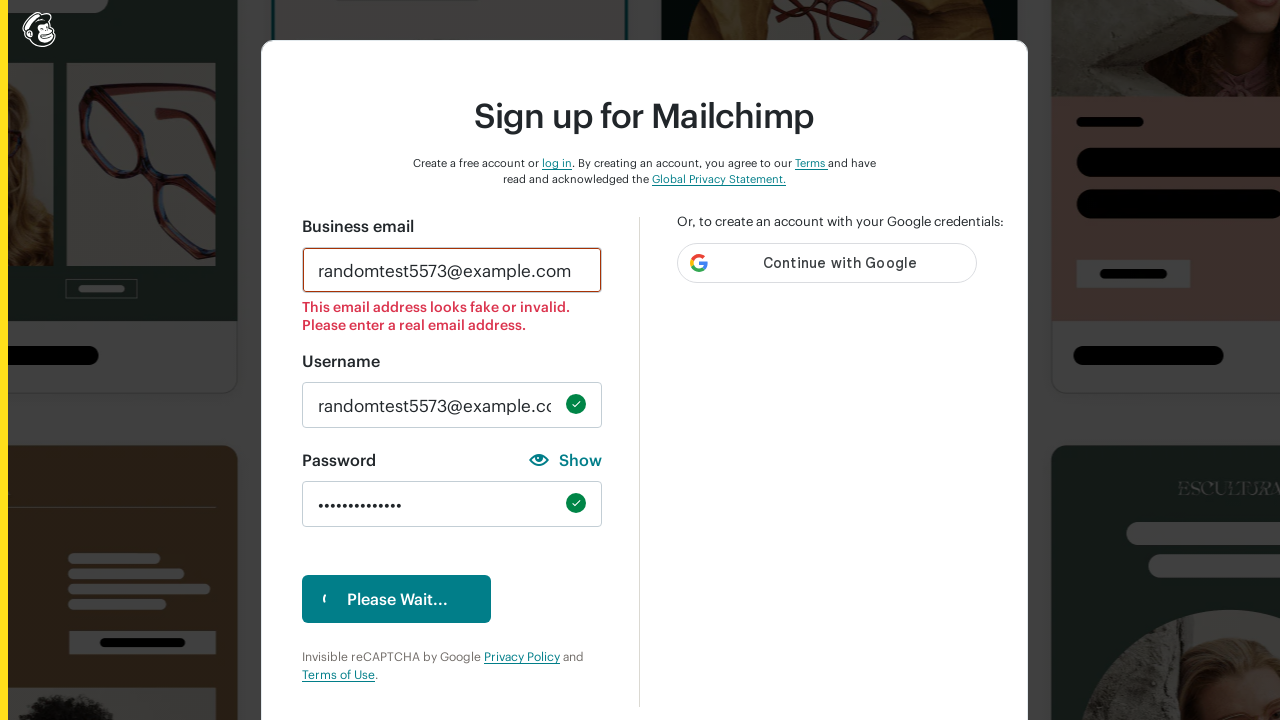

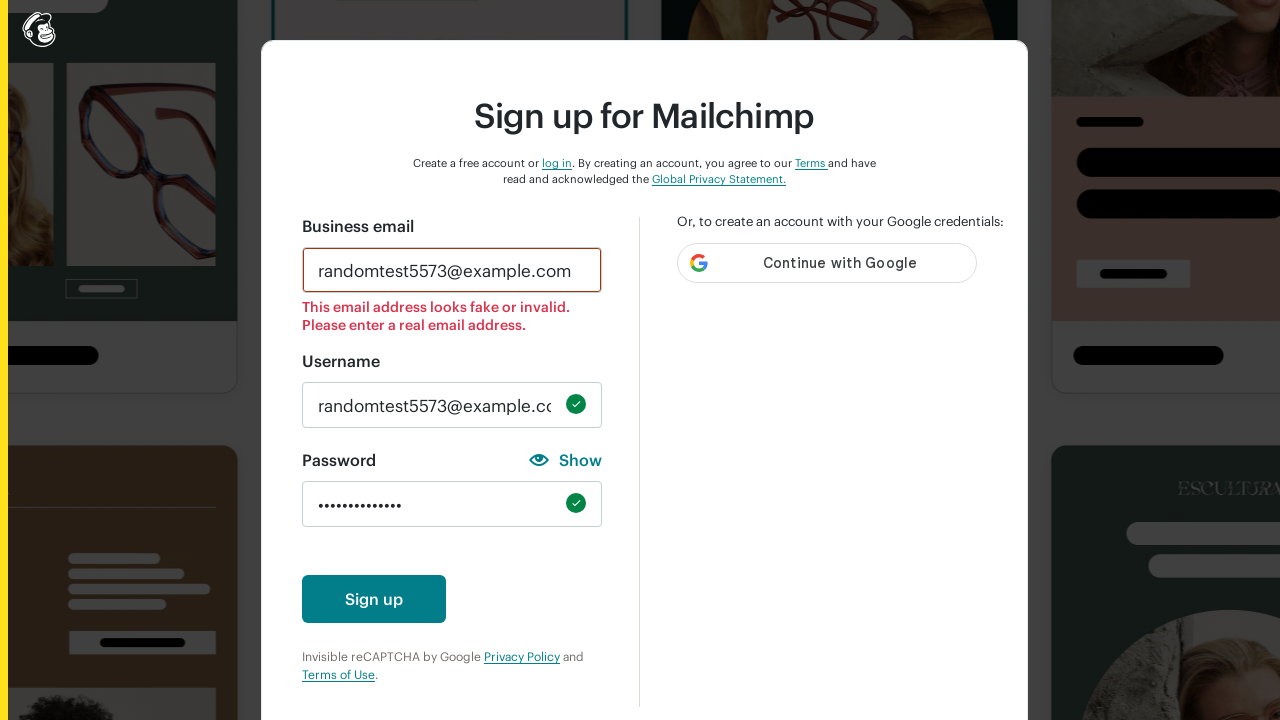